Waits for price to reach $100, clicks book button, calculates a mathematical expression, and submits the answer

Starting URL: http://suninjuly.github.io/explicit_wait2.html

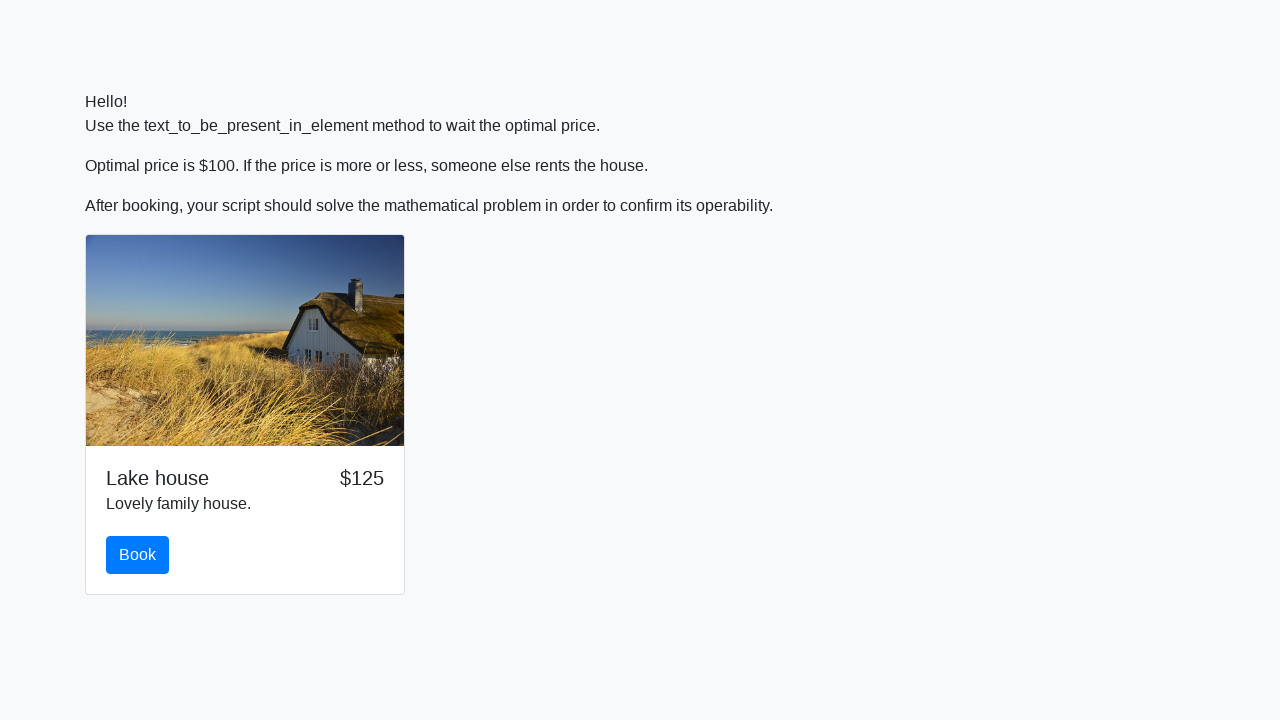

Waited for price to reach $100
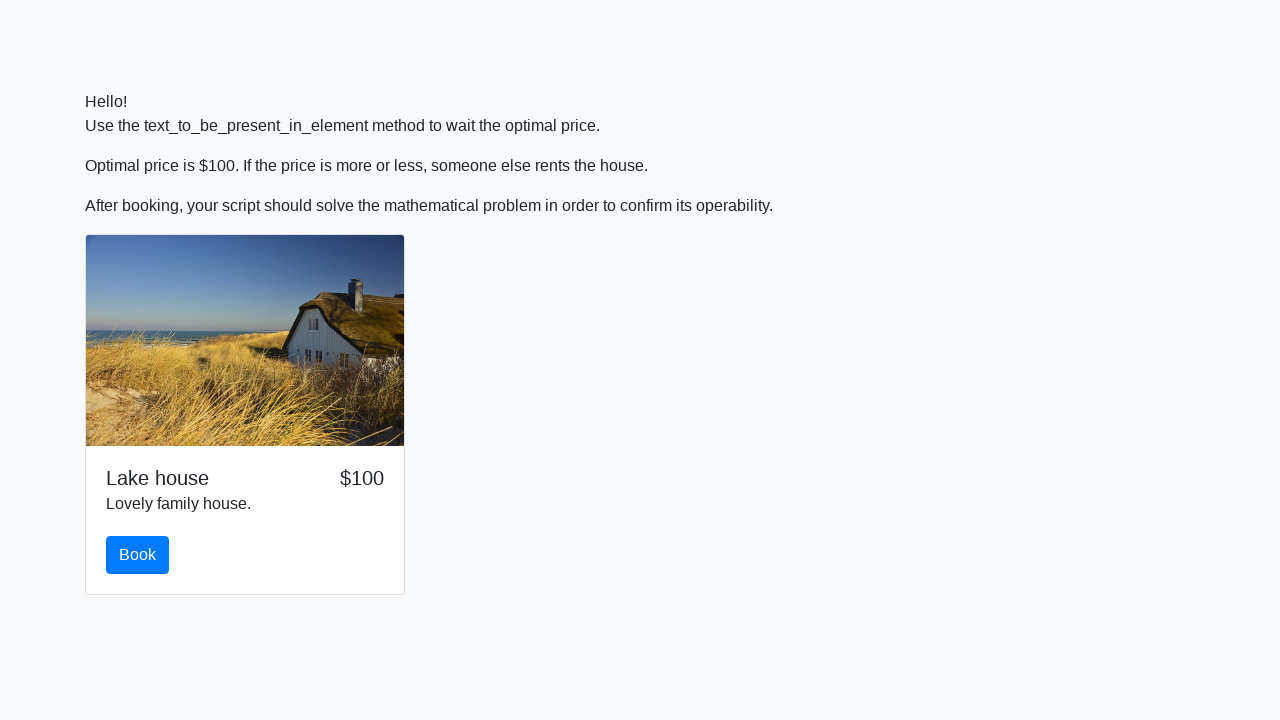

Clicked the book button at (138, 555) on button.btn
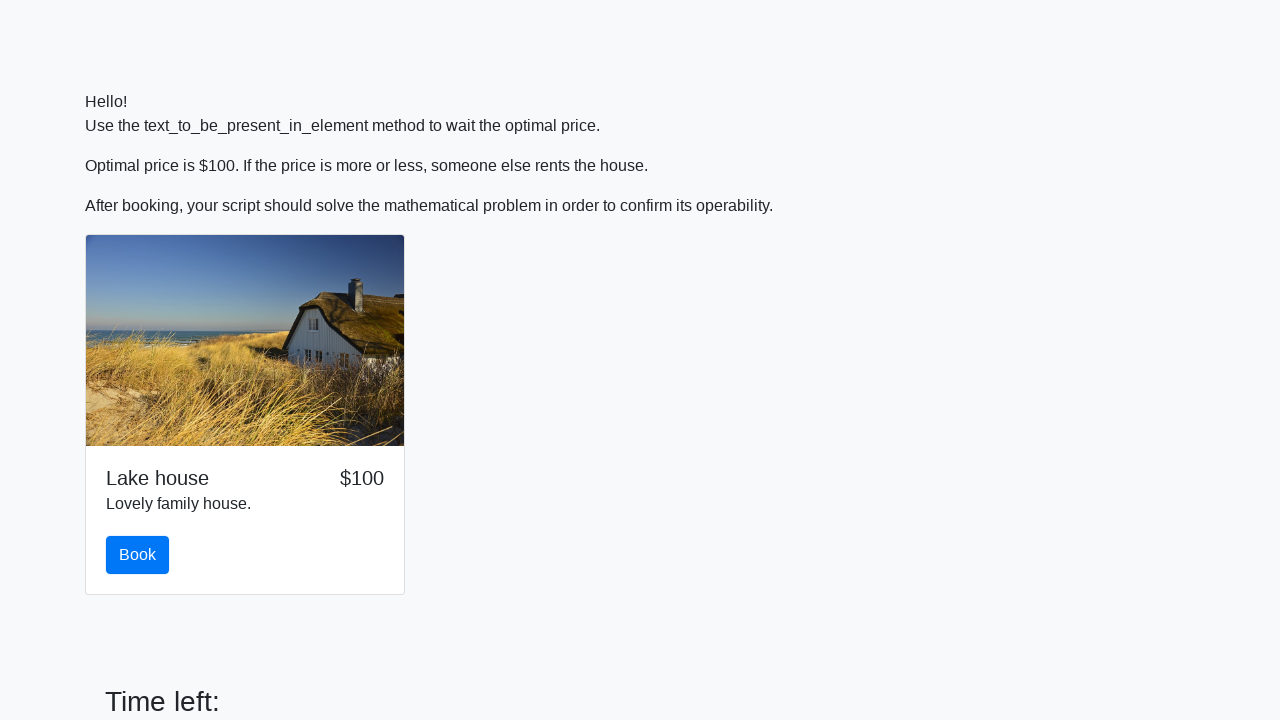

Scrolled down 500 pixels to reveal math problem
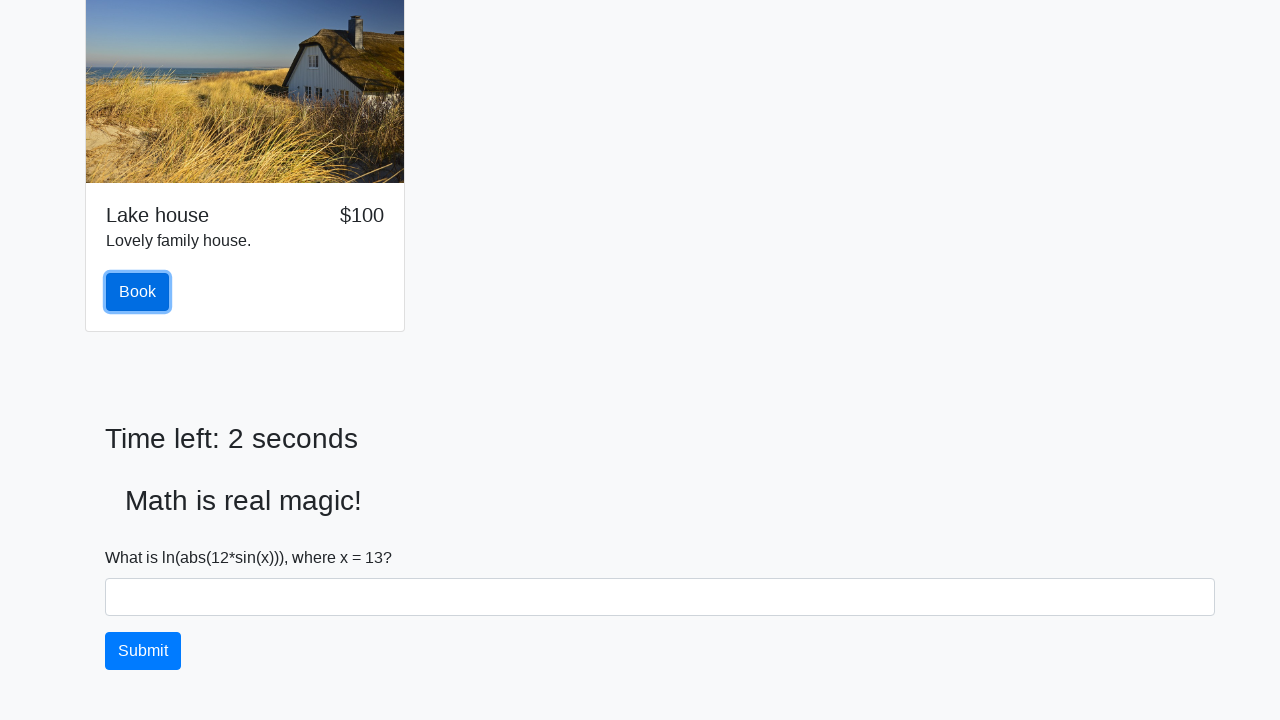

Retrieved input value: 13
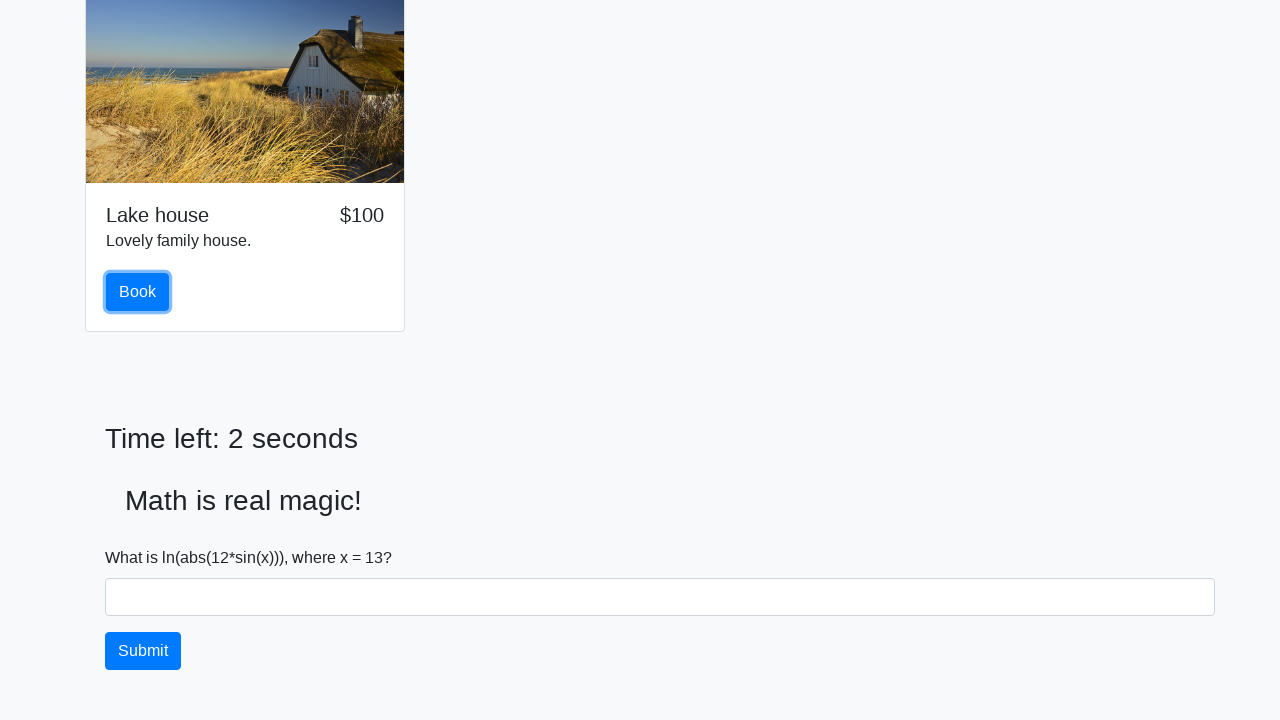

Calculated mathematical expression result: 1.6178037097490152
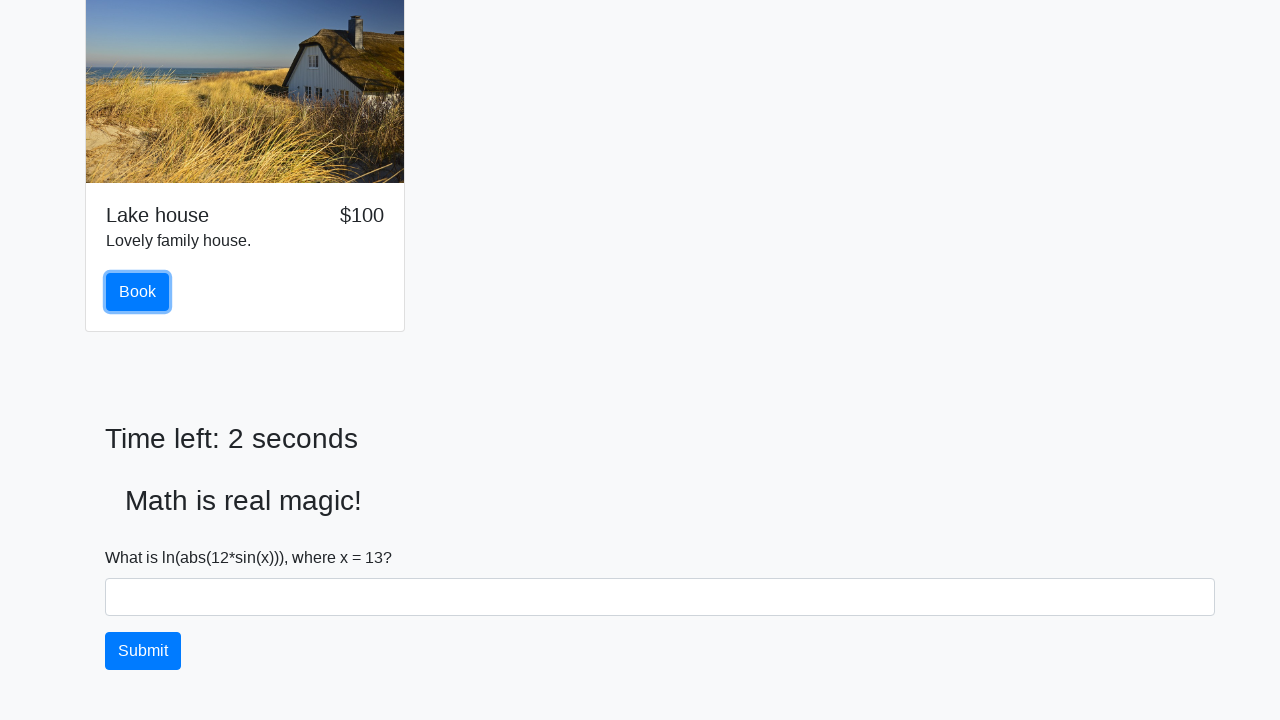

Filled answer field with calculated value: 1.6178037097490152 on #answer
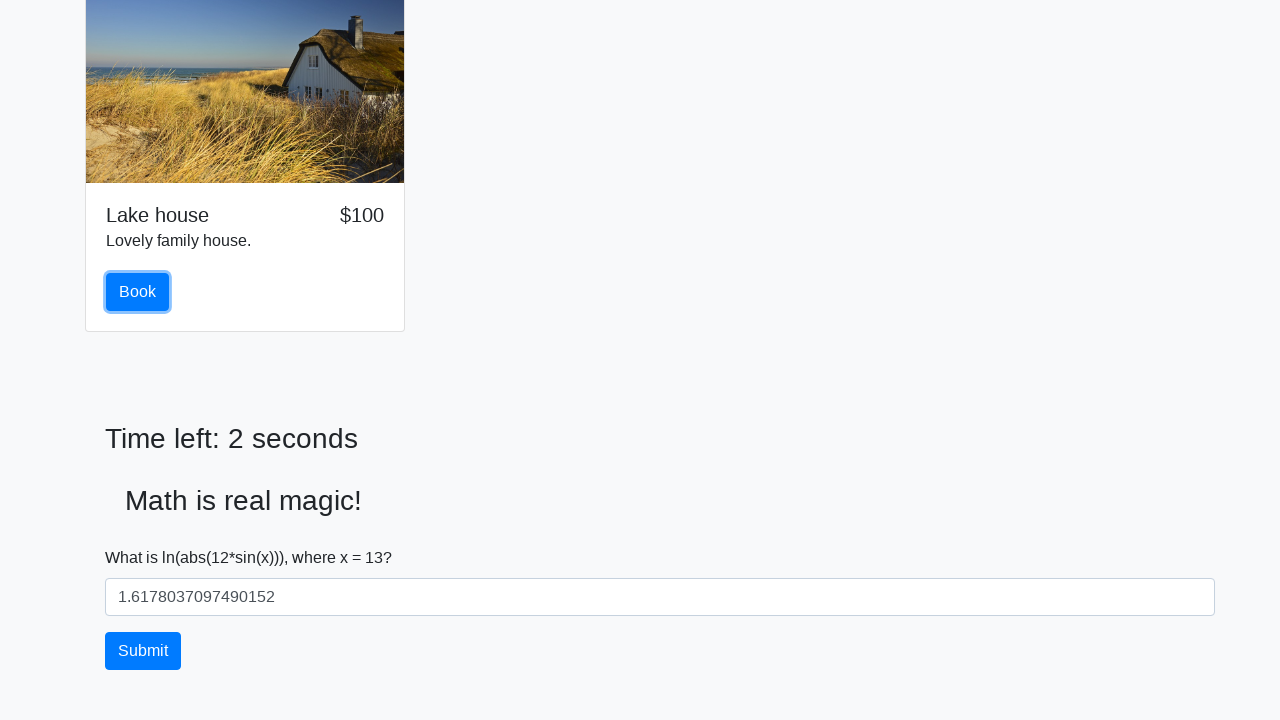

Clicked solve button to submit answer at (143, 651) on #solve
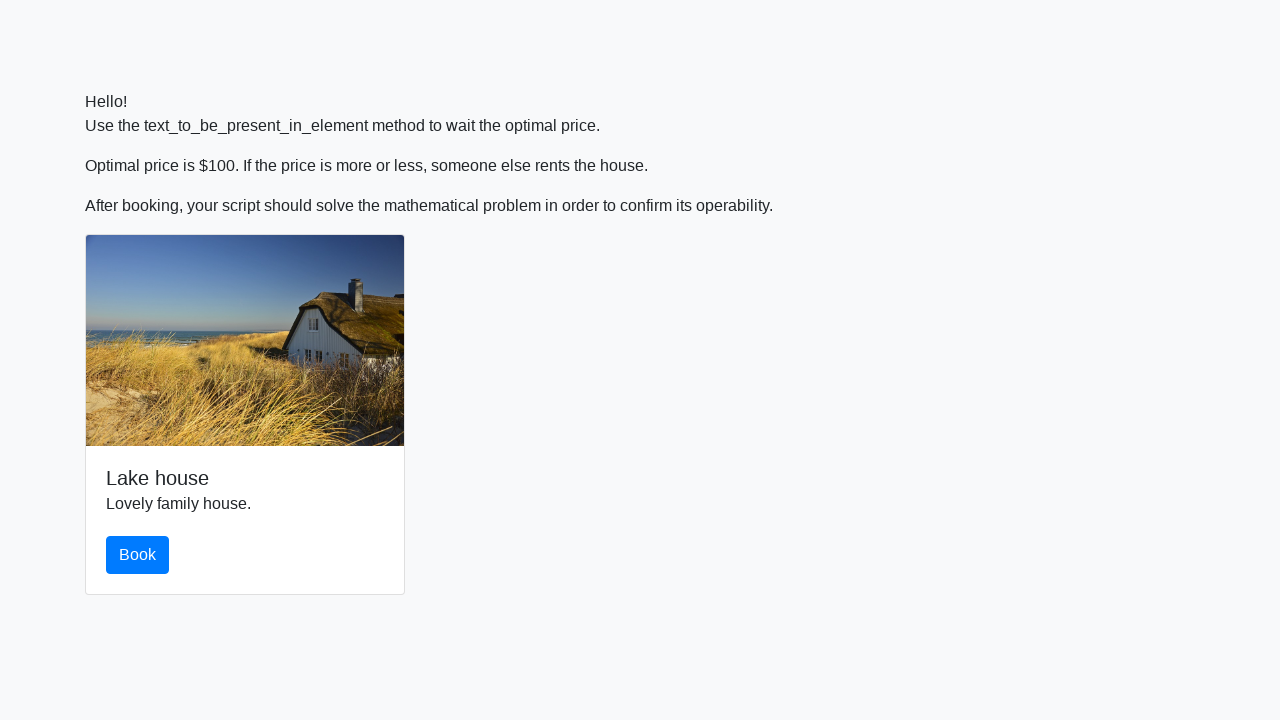

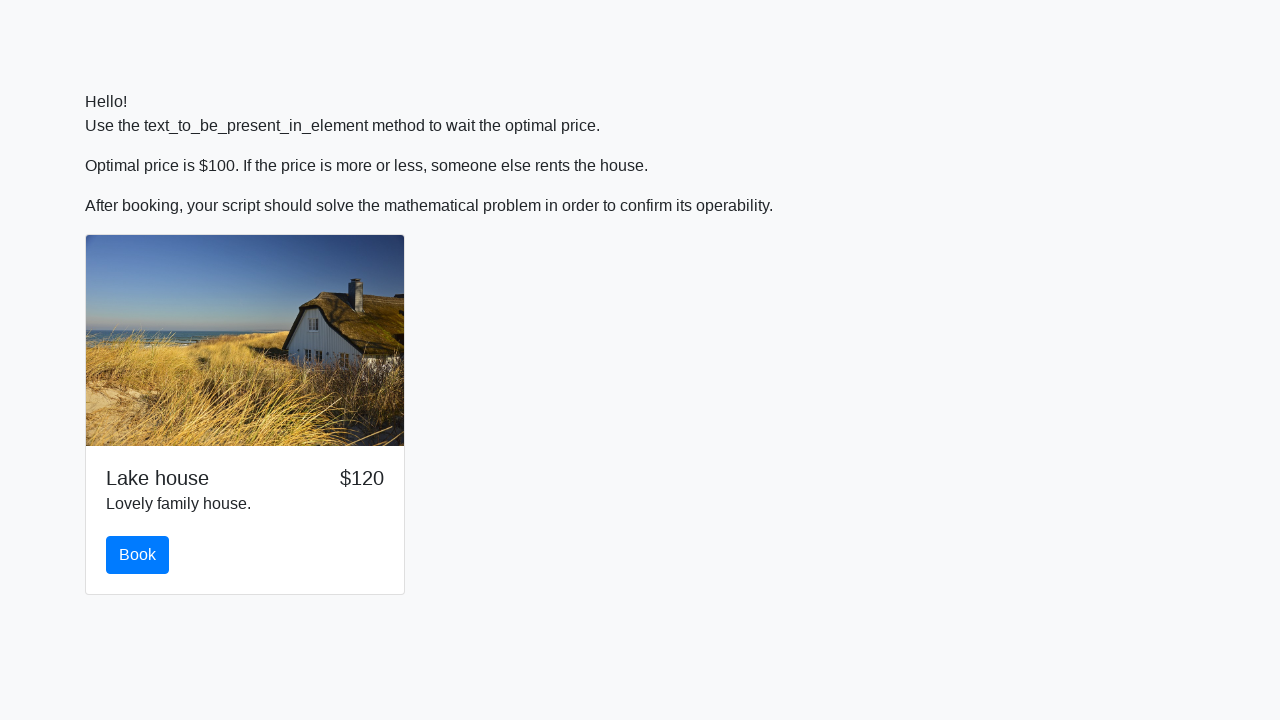